Tests navigation to the Careers section of CGI website and then returns to the homepage by clicking the logo

Starting URL: https://cgi.com/

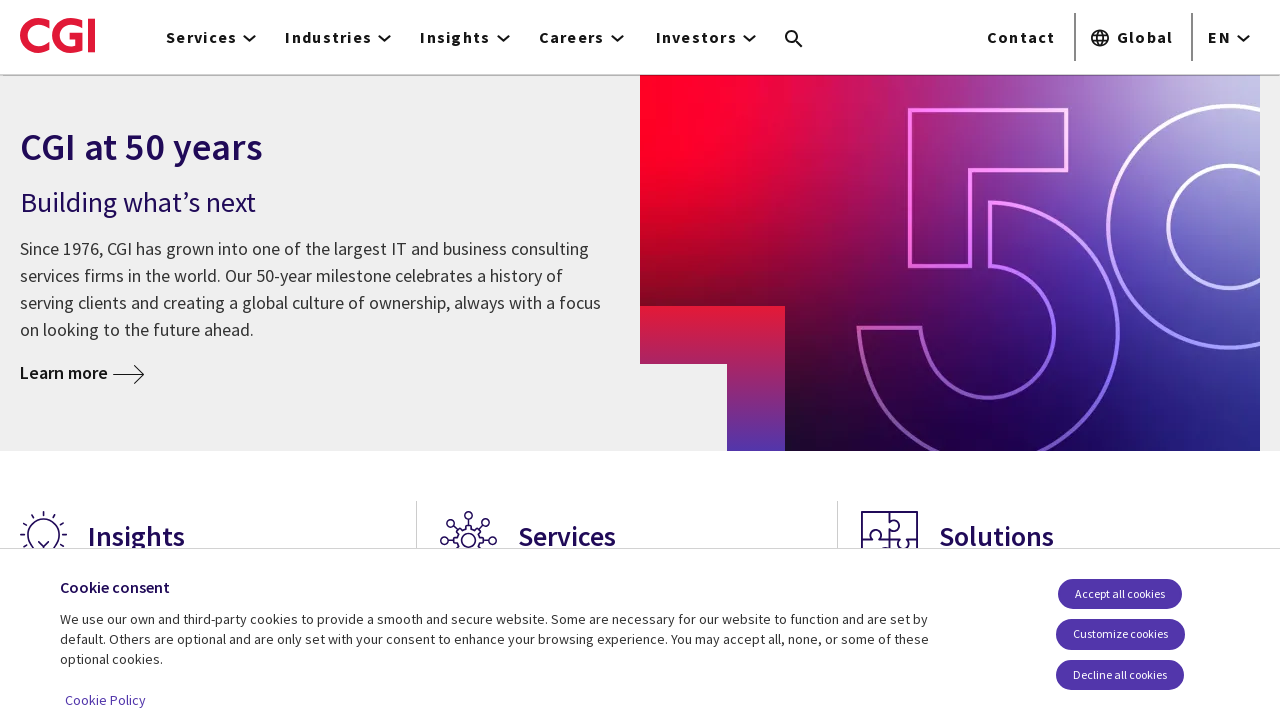

Clicked on Careers navigation link in header at (578, 37) on xpath=/html/body/header/div/div[3]/div/nav/ul/li[4]/a
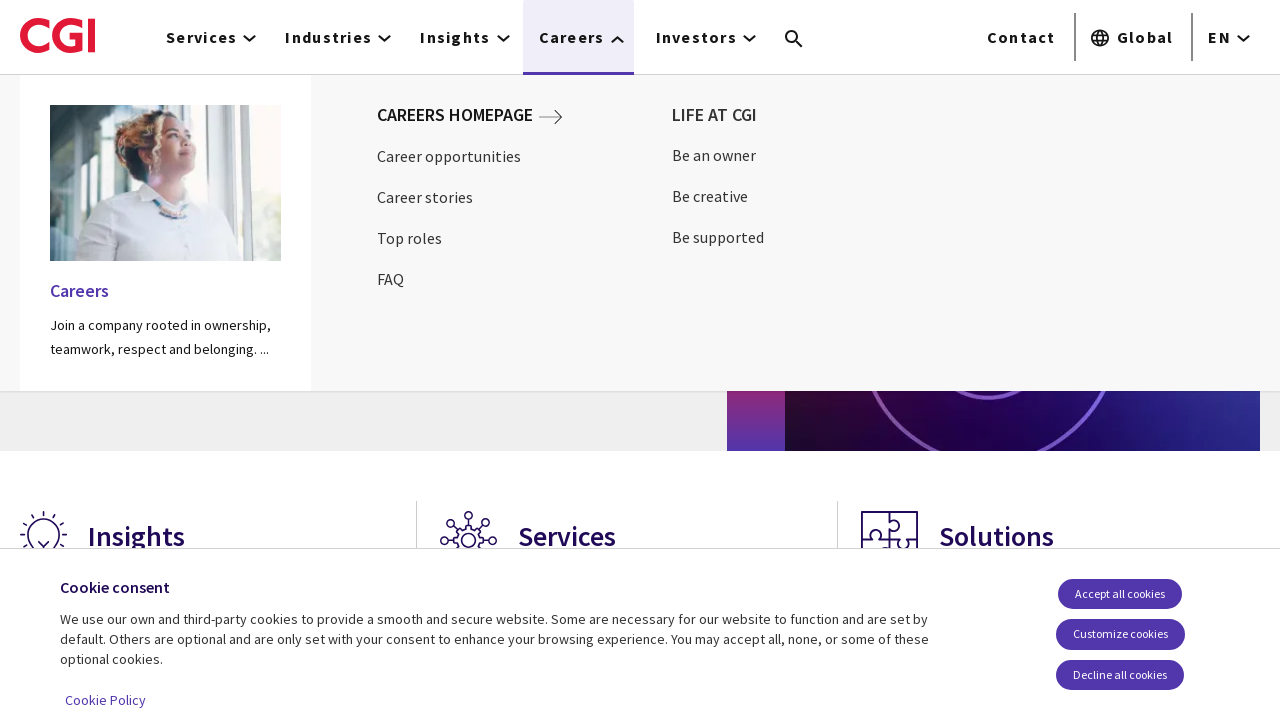

Clicked CGI logo to return to homepage at (58, 35) on #Calque_1
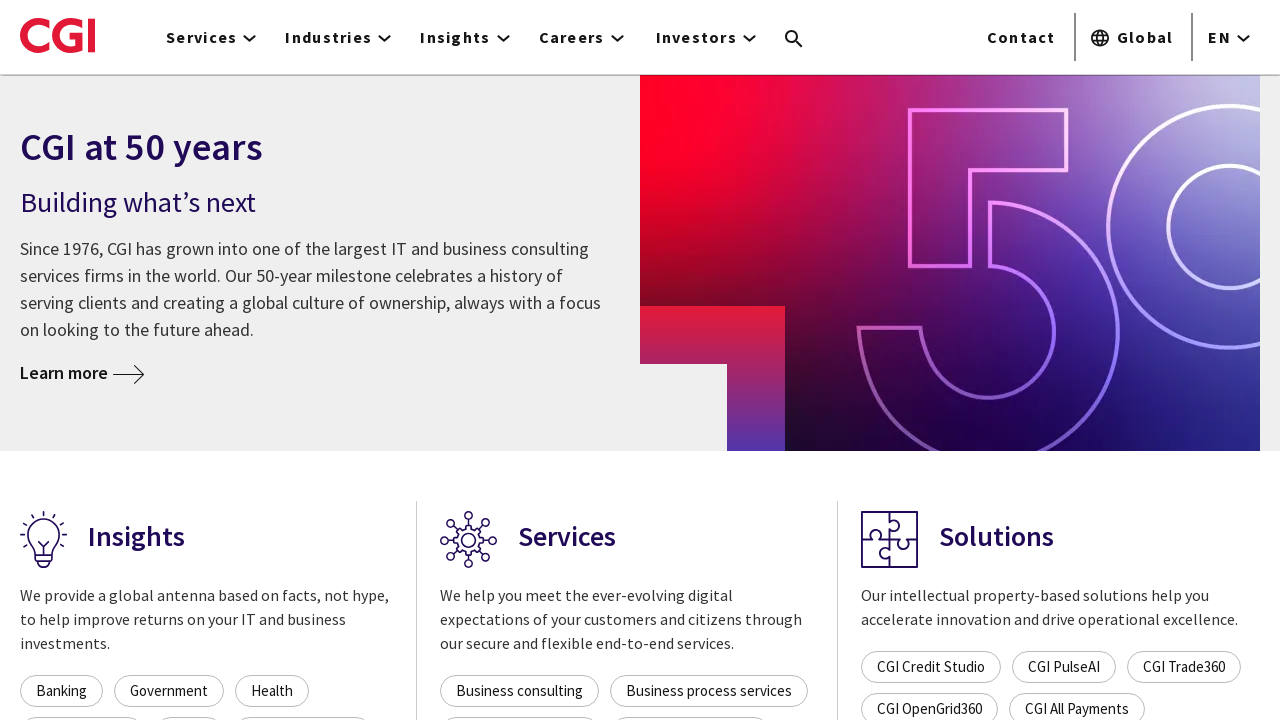

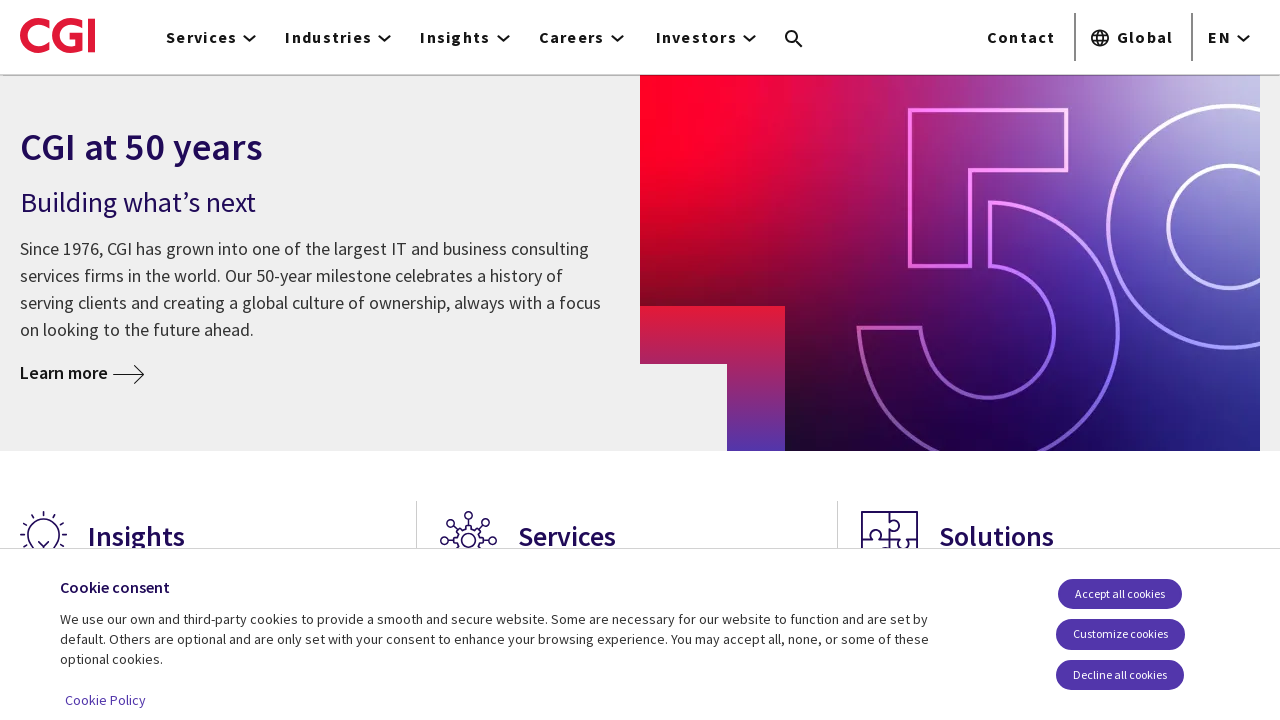